Verifies the page title of the Flag Ornaments page after navigating to it via the dropdown menu.

Starting URL: https://www.glendale.com

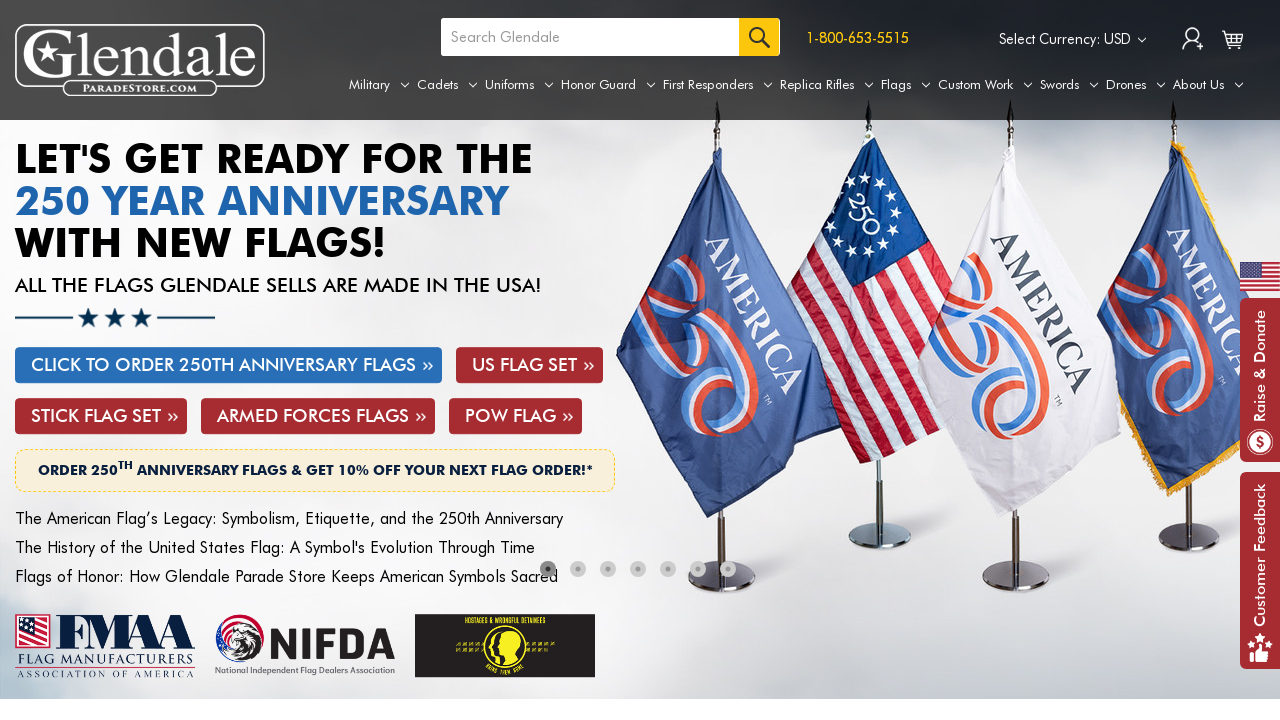

Hovered over the Flags tab to reveal dropdown menu at (906, 85) on a[aria-label='Flags']
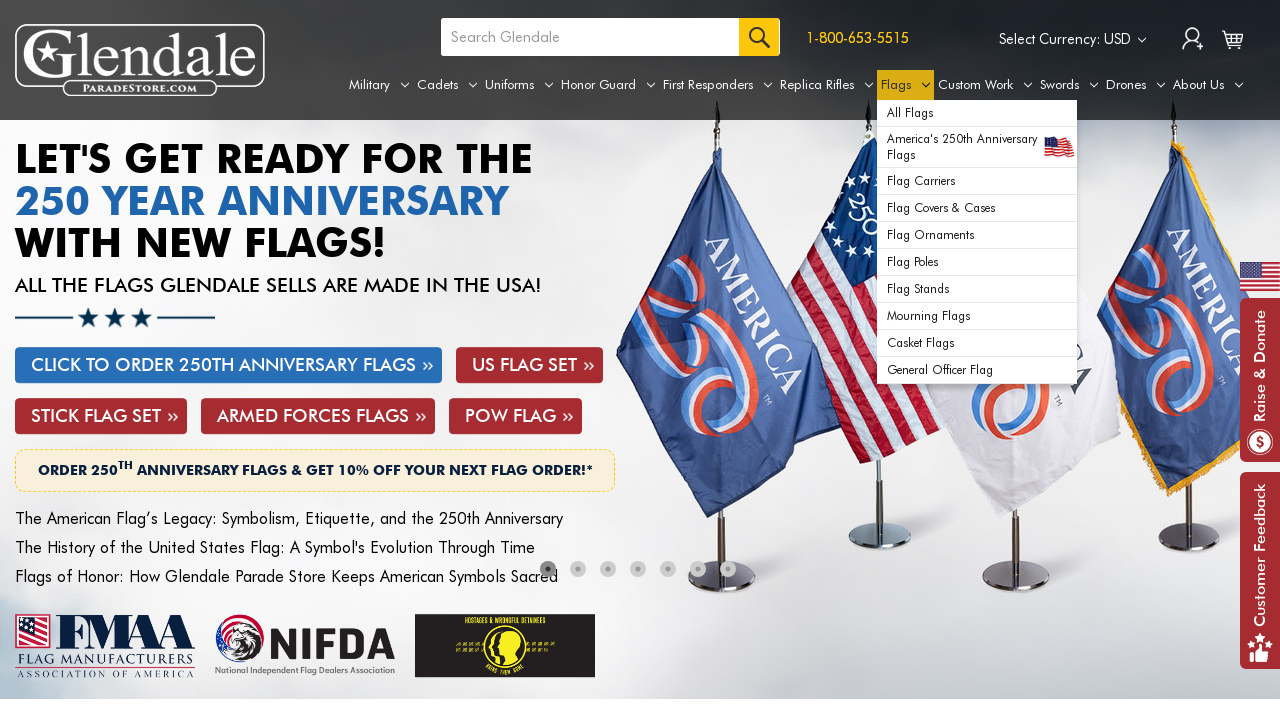

Clicked on Flag Ornaments option from dropdown menu at (977, 208) on xpath=//div[@id='navPages-25']/ul[@class='navPage-subMenu-list']/li[@class='navP
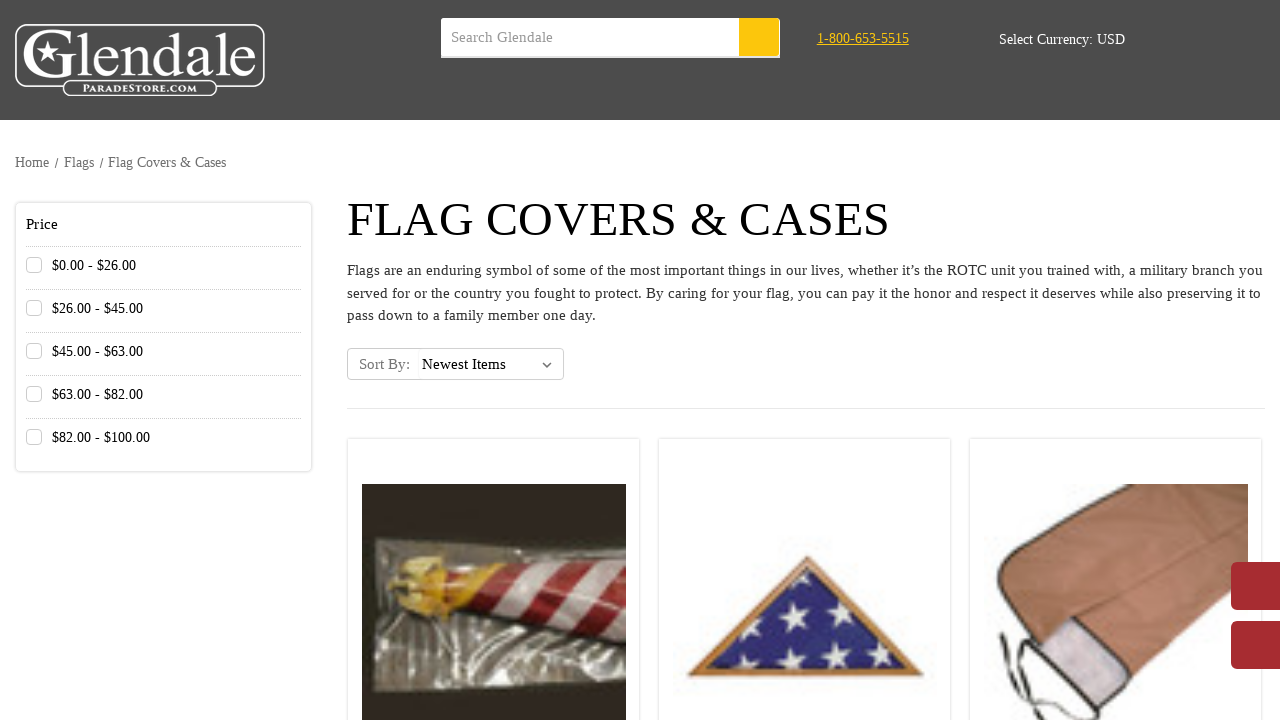

Flag Ornaments page loaded successfully
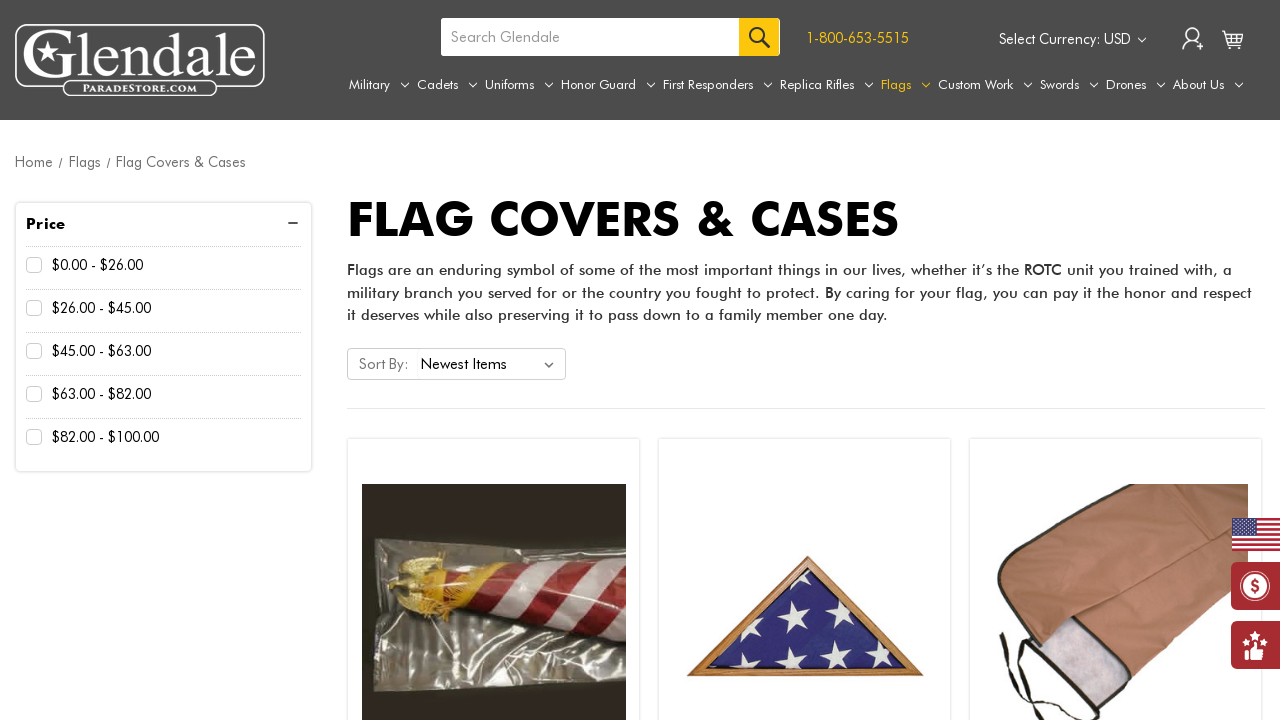

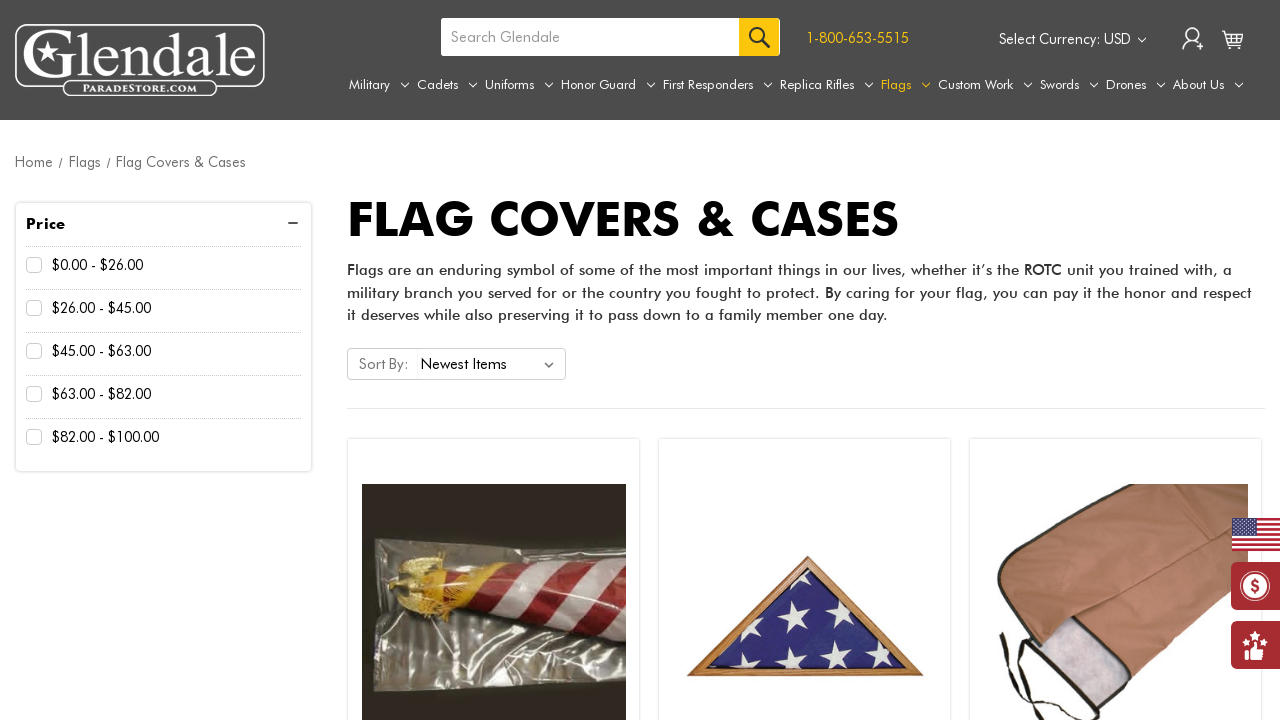